Navigates to a fake landing page and waits for the page to load, verifying the page is accessible.

Starting URL: https://www.ultimateqa.com/fake-landing-page-small/

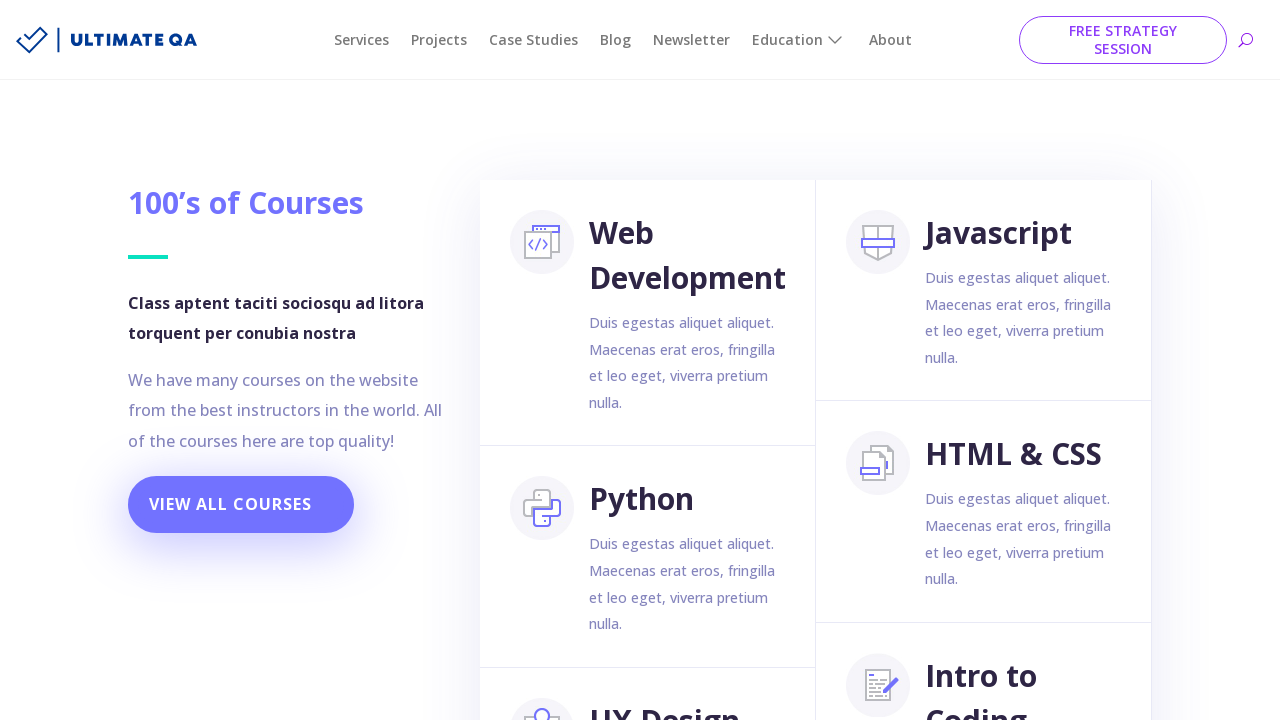

Navigated to fake landing page
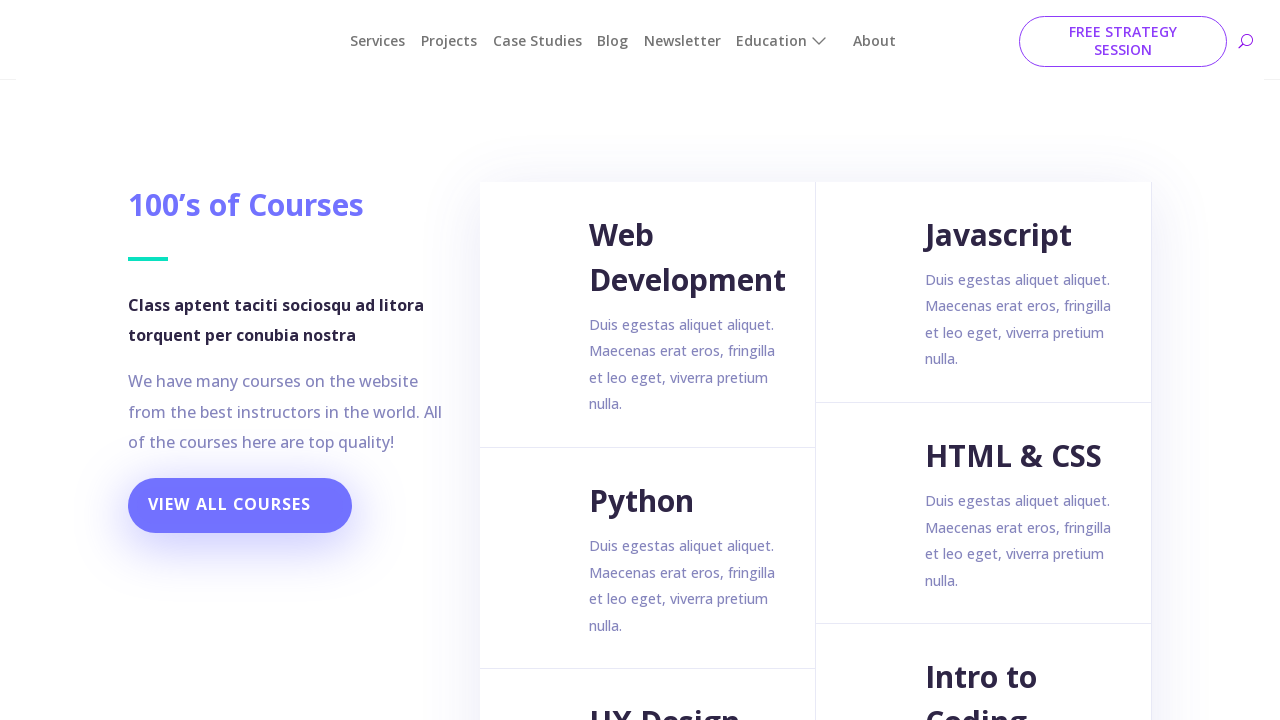

Page fully loaded, h1 element is present
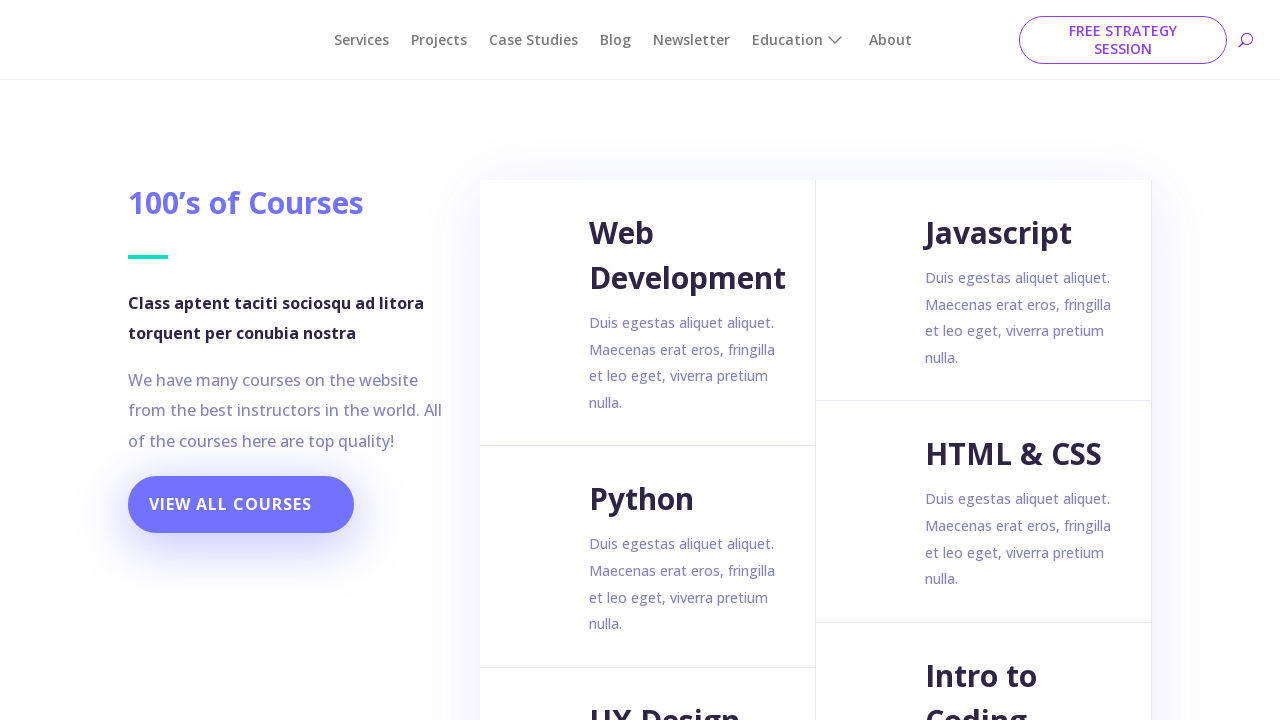

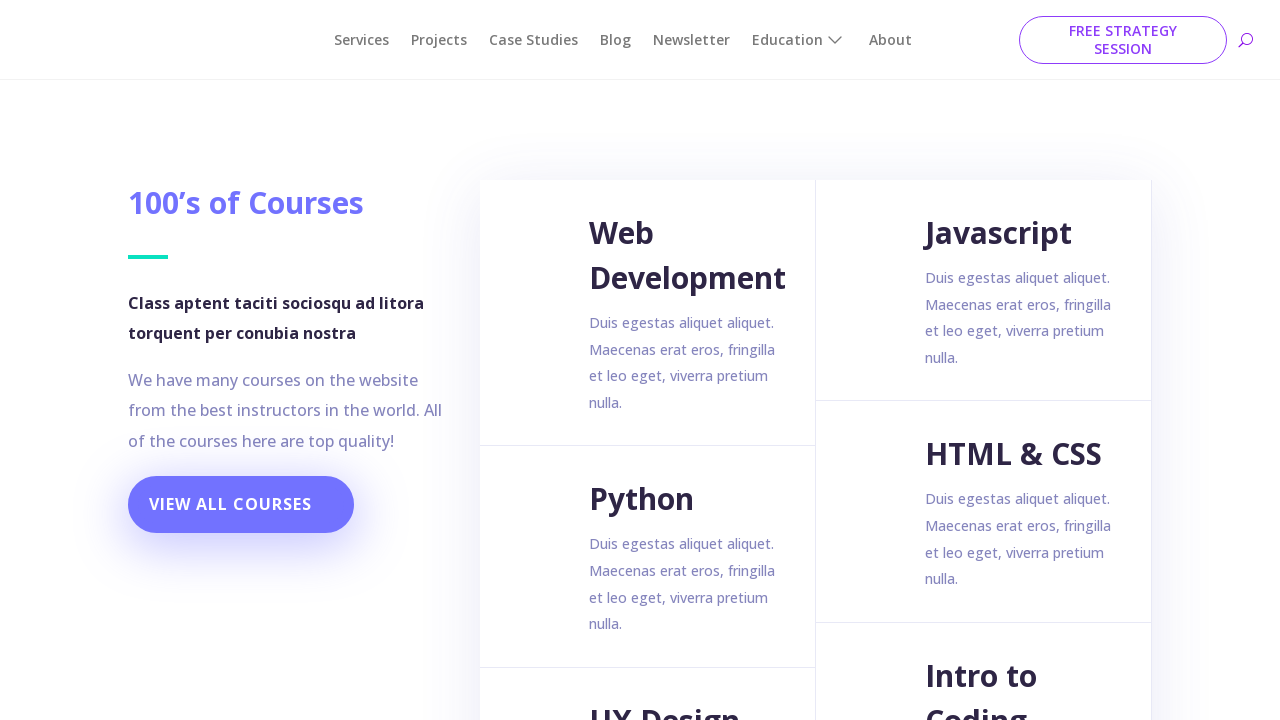